Navigates to The Internet demo website and clicks on the "Add/Remove Elements" link to navigate to that example page

Starting URL: https://the-internet.herokuapp.com/

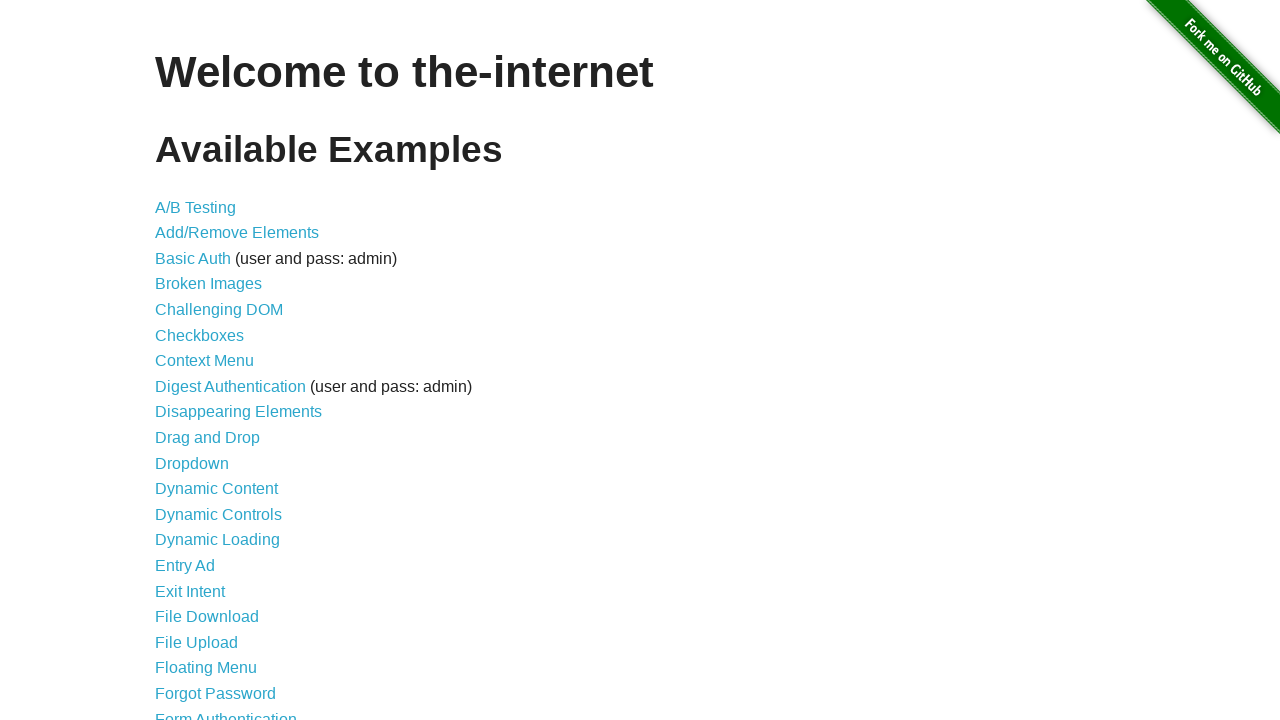

Navigated to The Internet website homepage
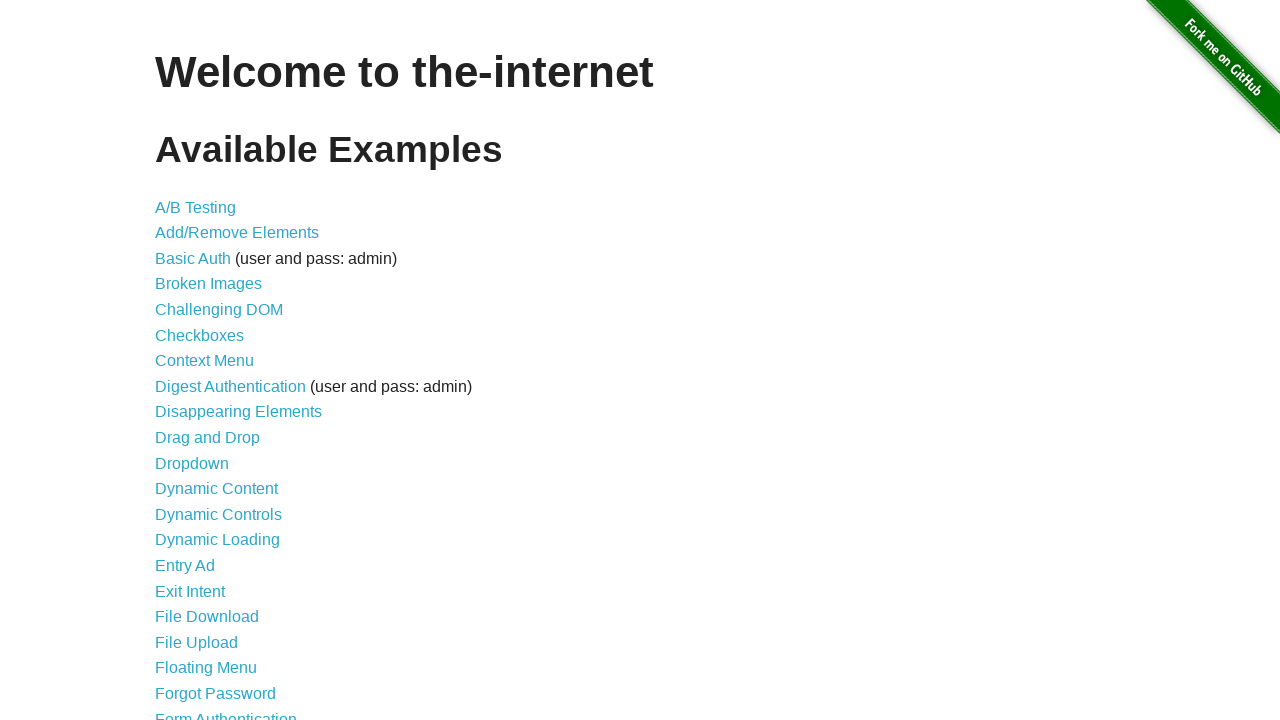

Clicked on the 'Add/Remove Elements' link at (237, 233) on xpath=//a[contains(text(),'Add/Remove Elements')]
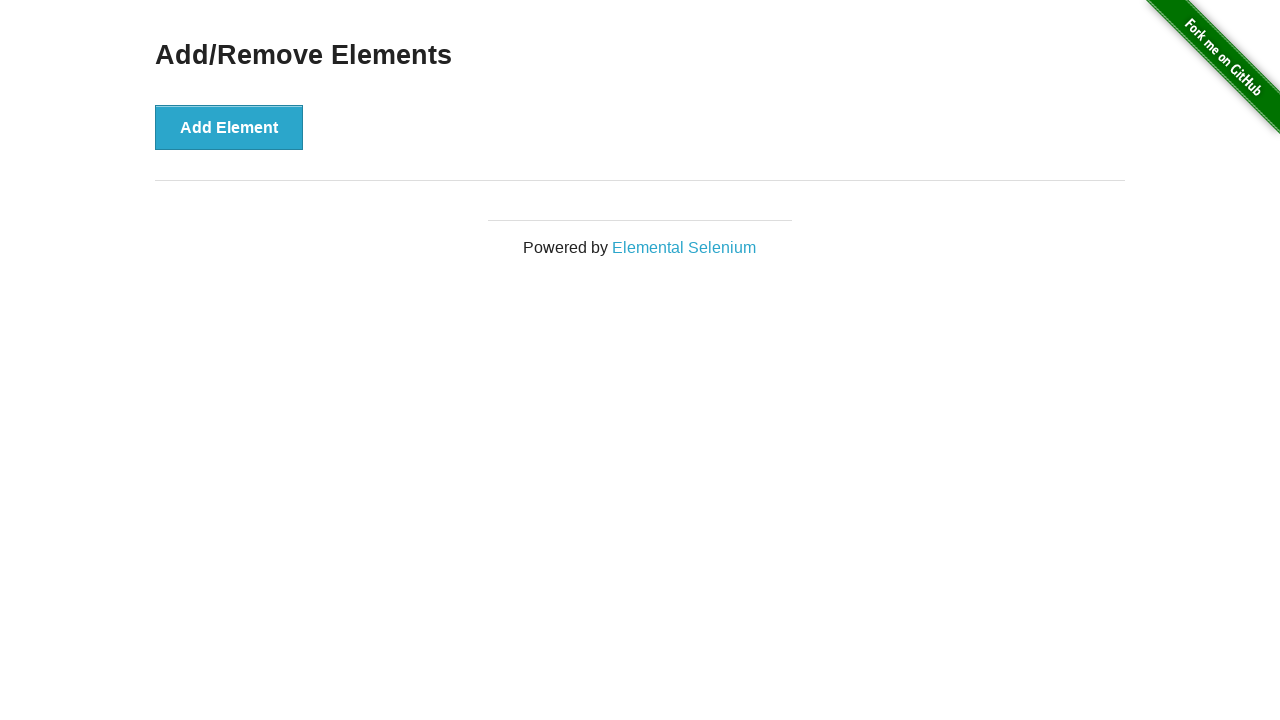

Add/Remove Elements page fully loaded
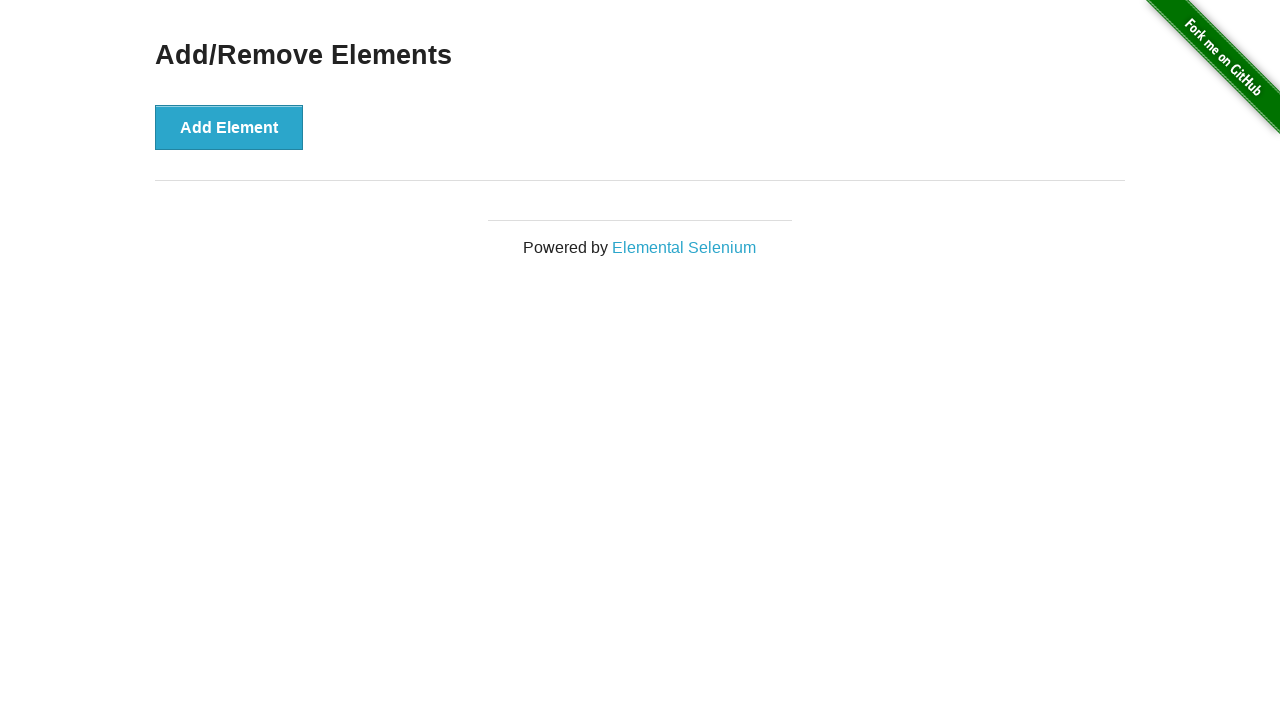

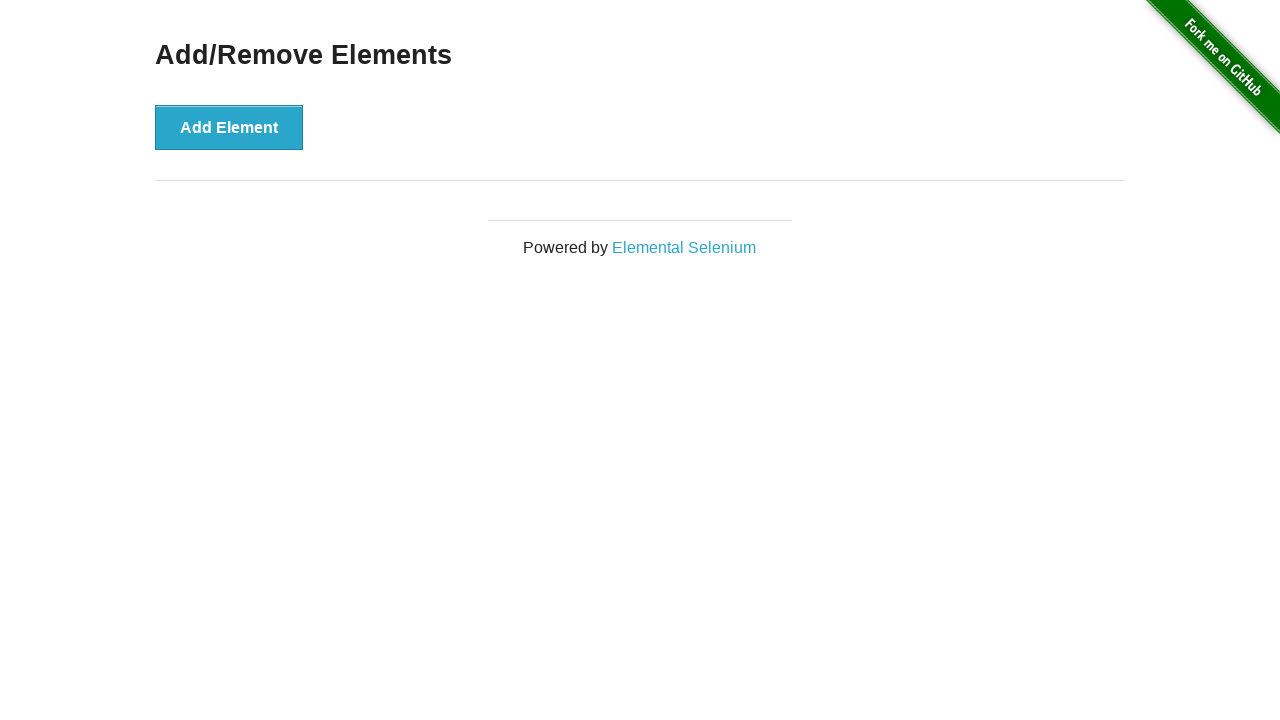